Tests multi-select dropdown functionality by selecting multiple options, verifying selection, and then deselecting one option

Starting URL: https://neotech.vercel.app/select

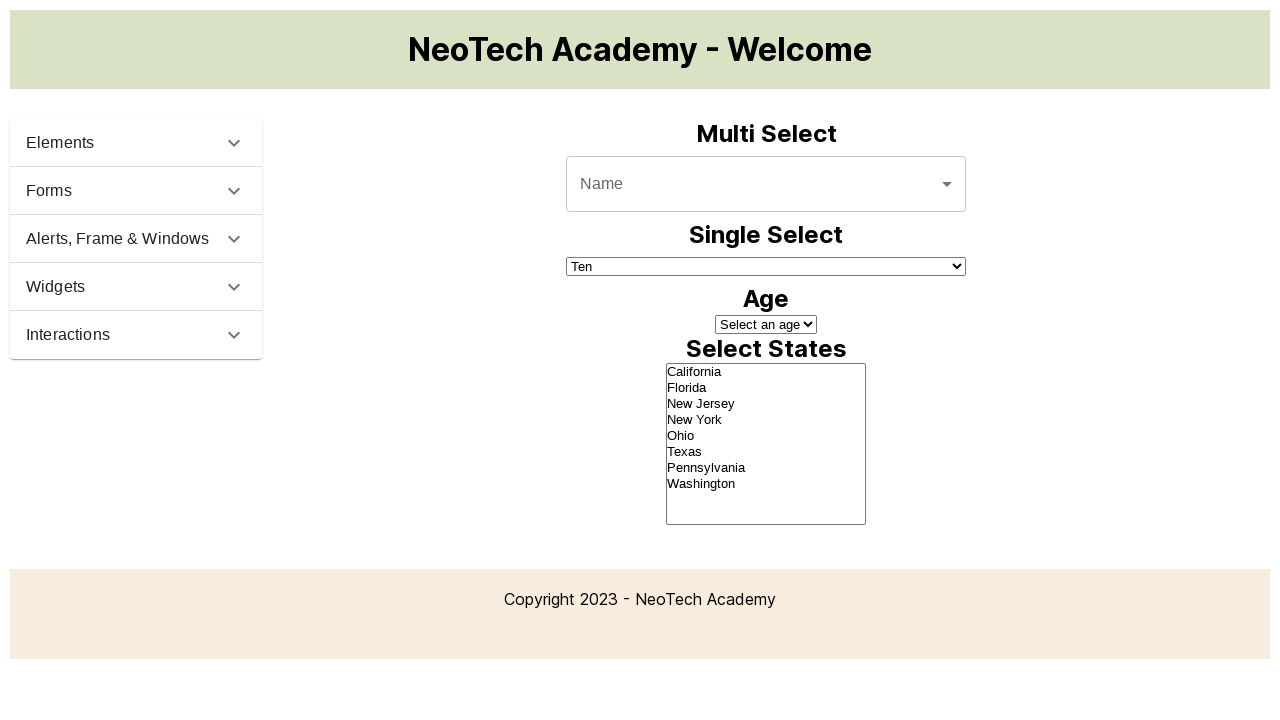

Clicked on multi-select dropdown to open it at (766, 184) on #demo-multiple-name
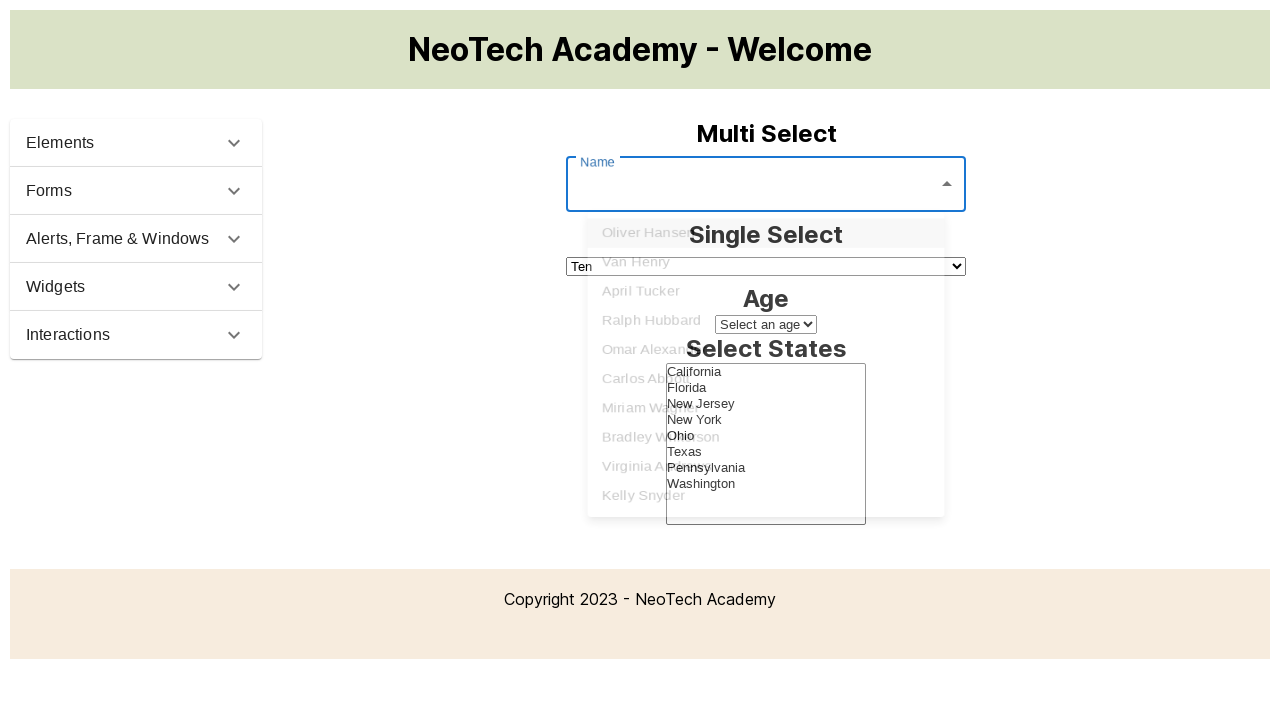

Selected 'Oliver Hansen' from dropdown at (766, 238) on li:has-text('Oliver Hansen')
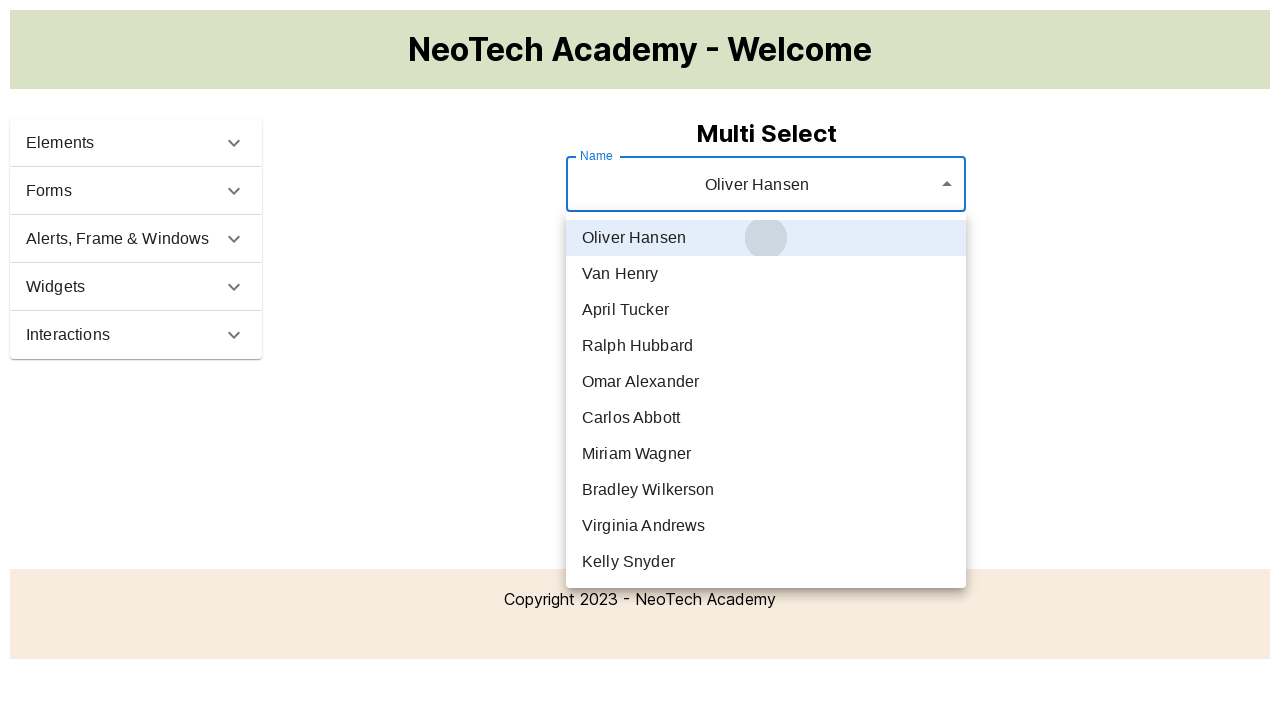

Selected 'Van Henry' from dropdown at (766, 274) on li:has-text('Van Henry')
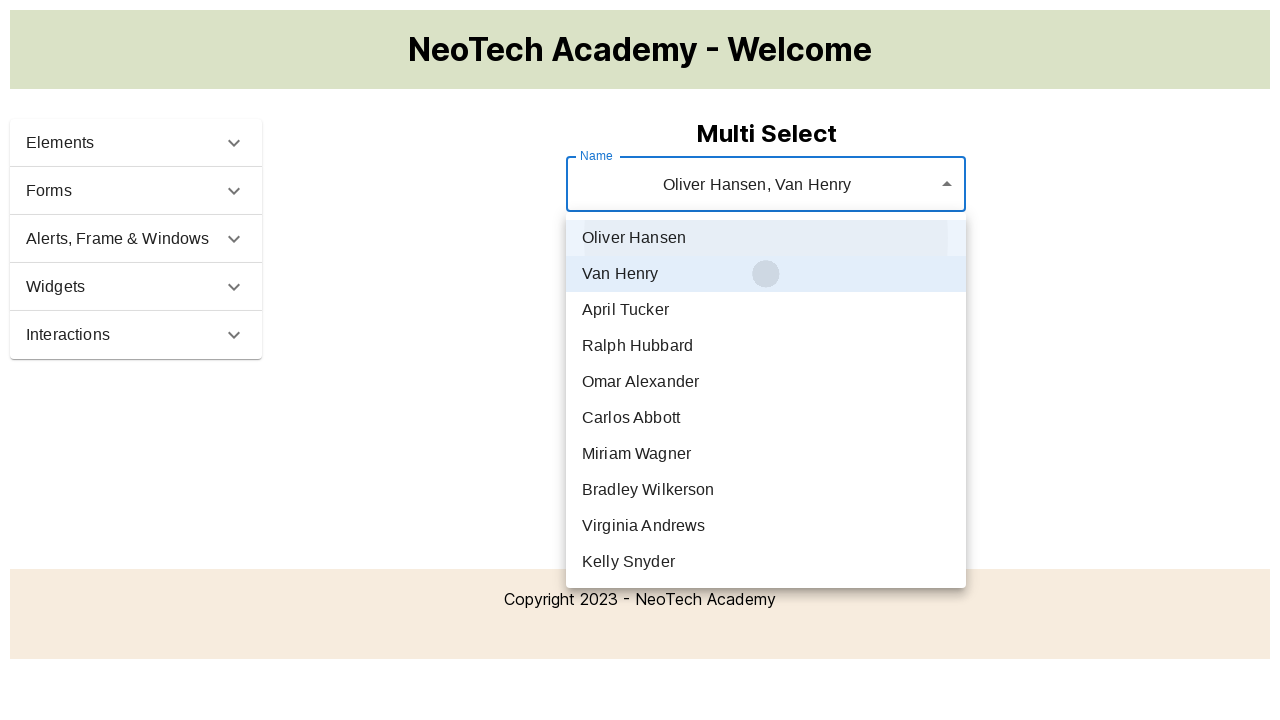

Verified that 'Oliver Hansen' is selected in multi-select dropdown
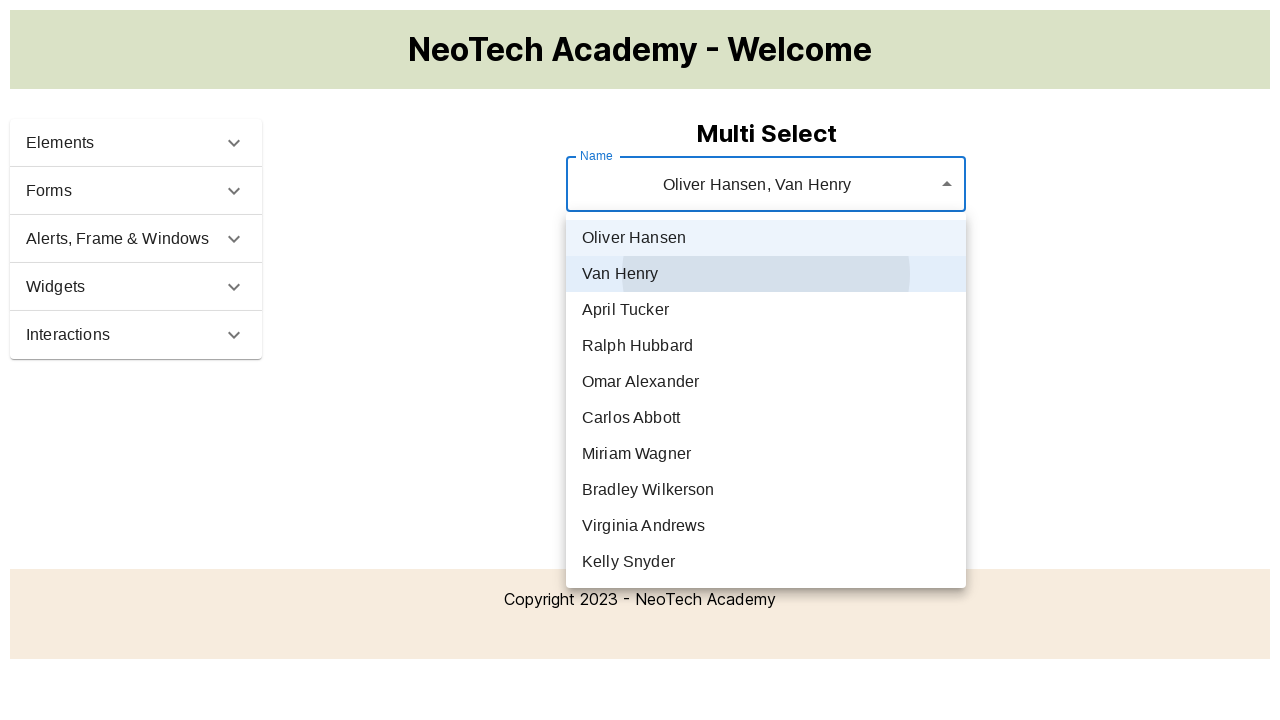

Deselected 'Oliver Hansen' from dropdown at (766, 238) on li:has-text('Oliver Hansen')
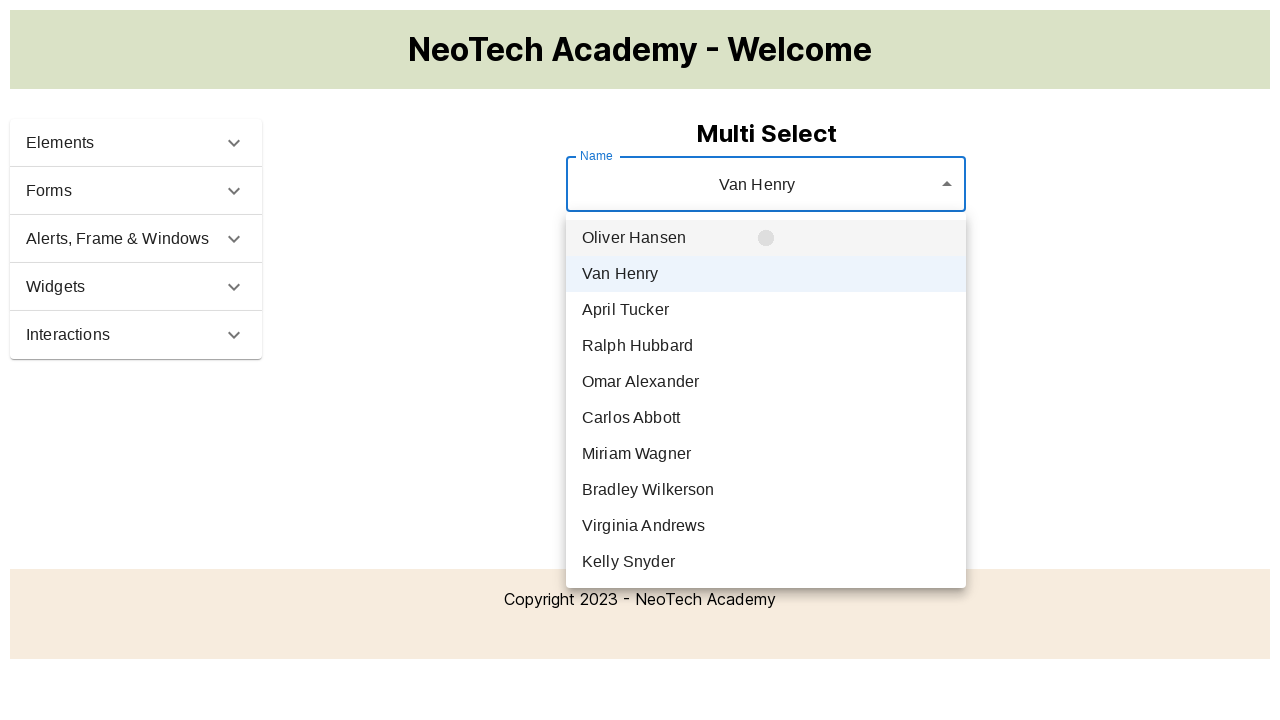

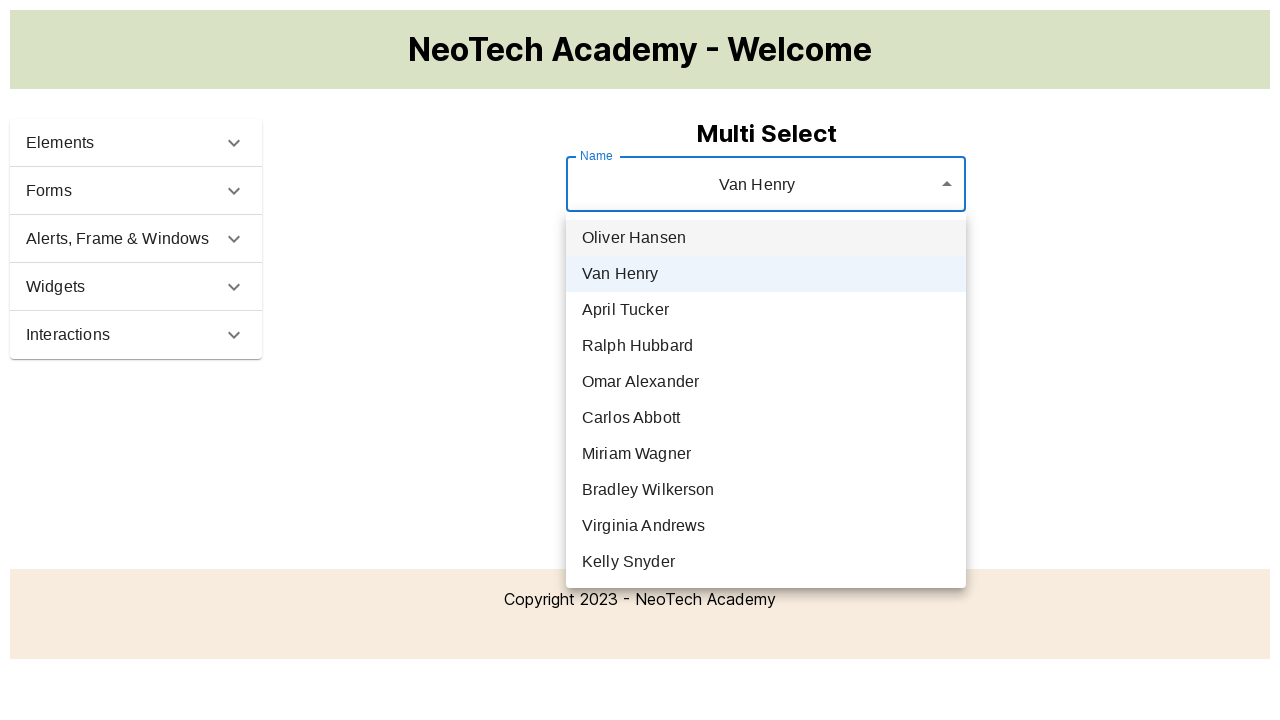